Tests that the complete all checkbox updates state when individual items are completed or cleared

Starting URL: https://demo.playwright.dev/todomvc

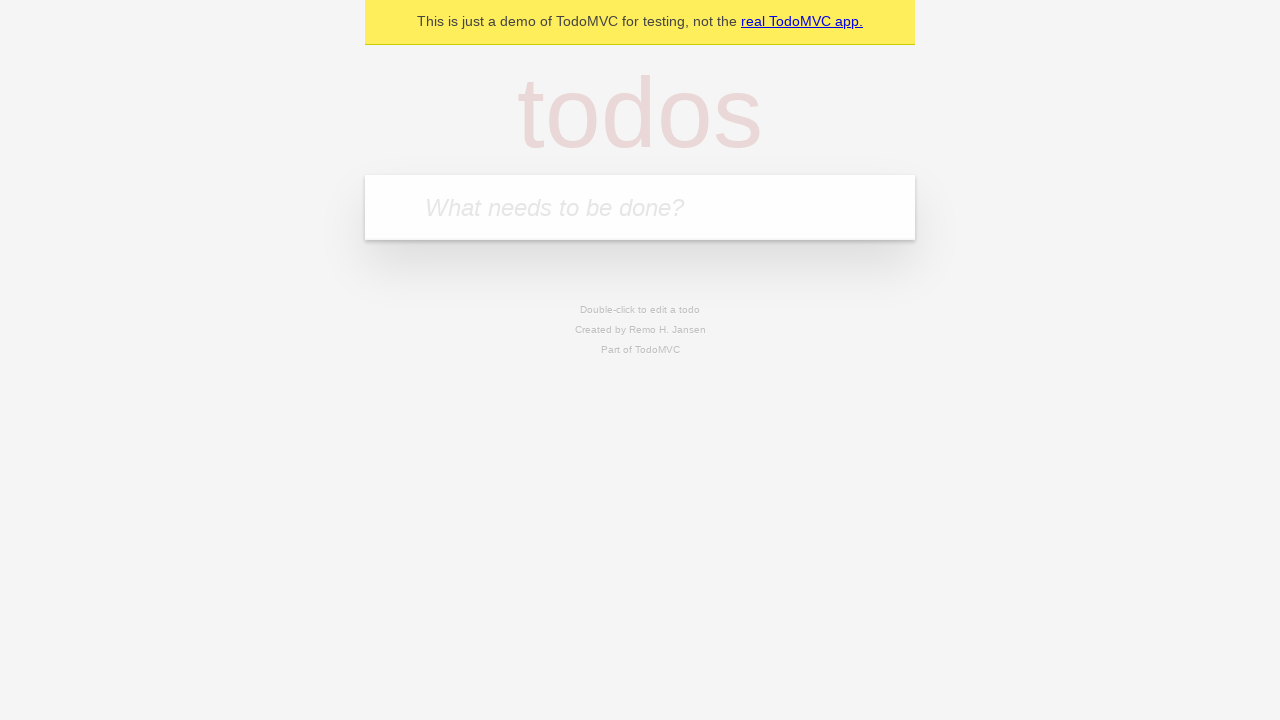

Filled input field with first todo 'buy some cheese' on internal:attr=[placeholder="What needs to be done?"i]
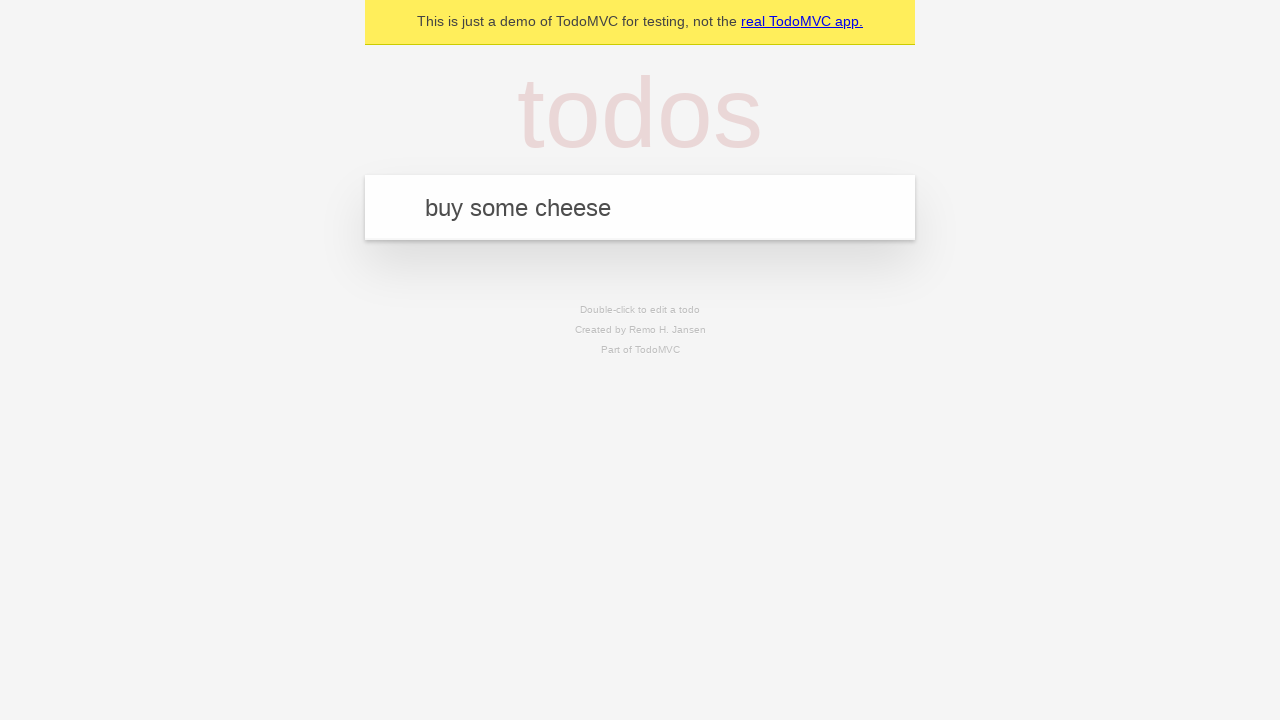

Pressed Enter to add first todo on internal:attr=[placeholder="What needs to be done?"i]
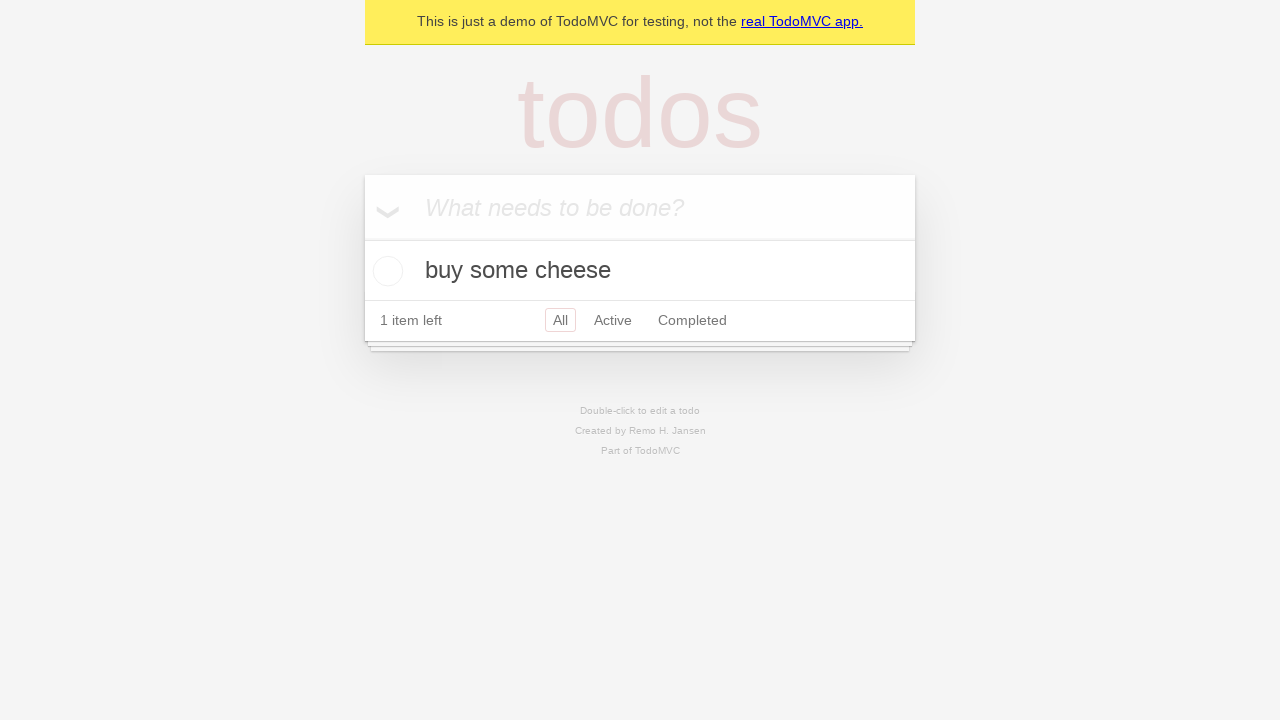

Filled input field with second todo 'feed the cat' on internal:attr=[placeholder="What needs to be done?"i]
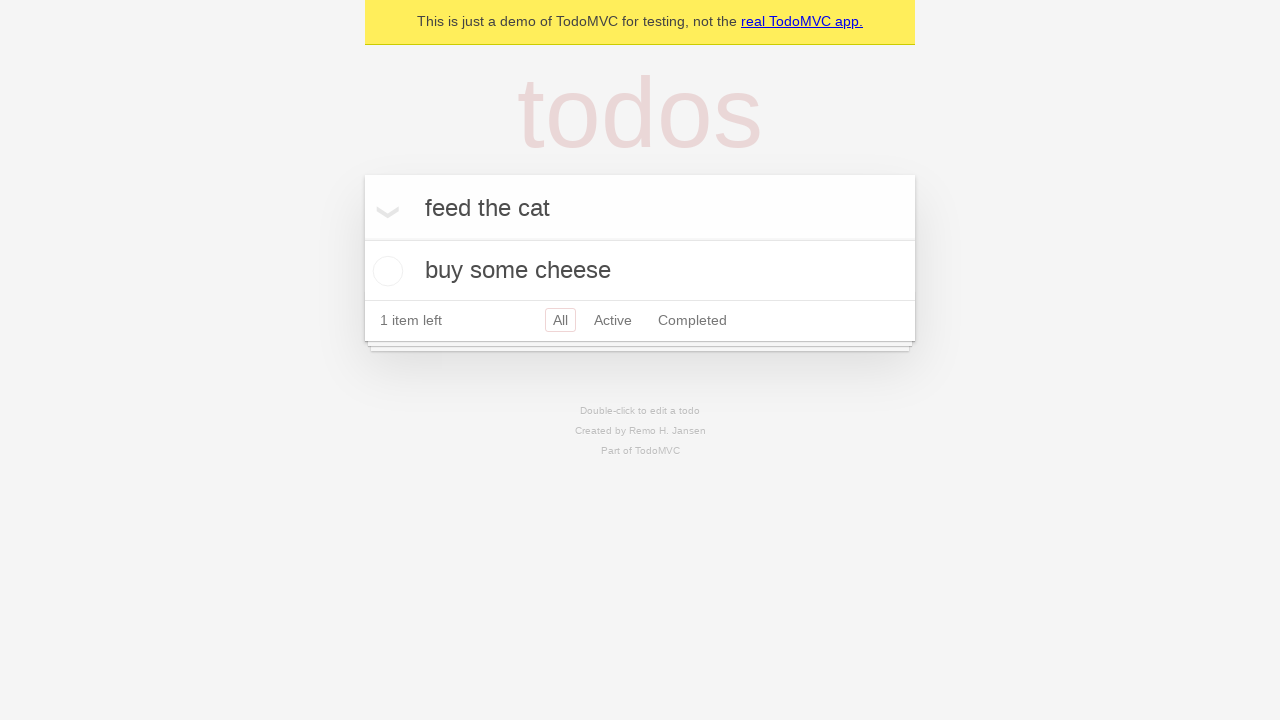

Pressed Enter to add second todo on internal:attr=[placeholder="What needs to be done?"i]
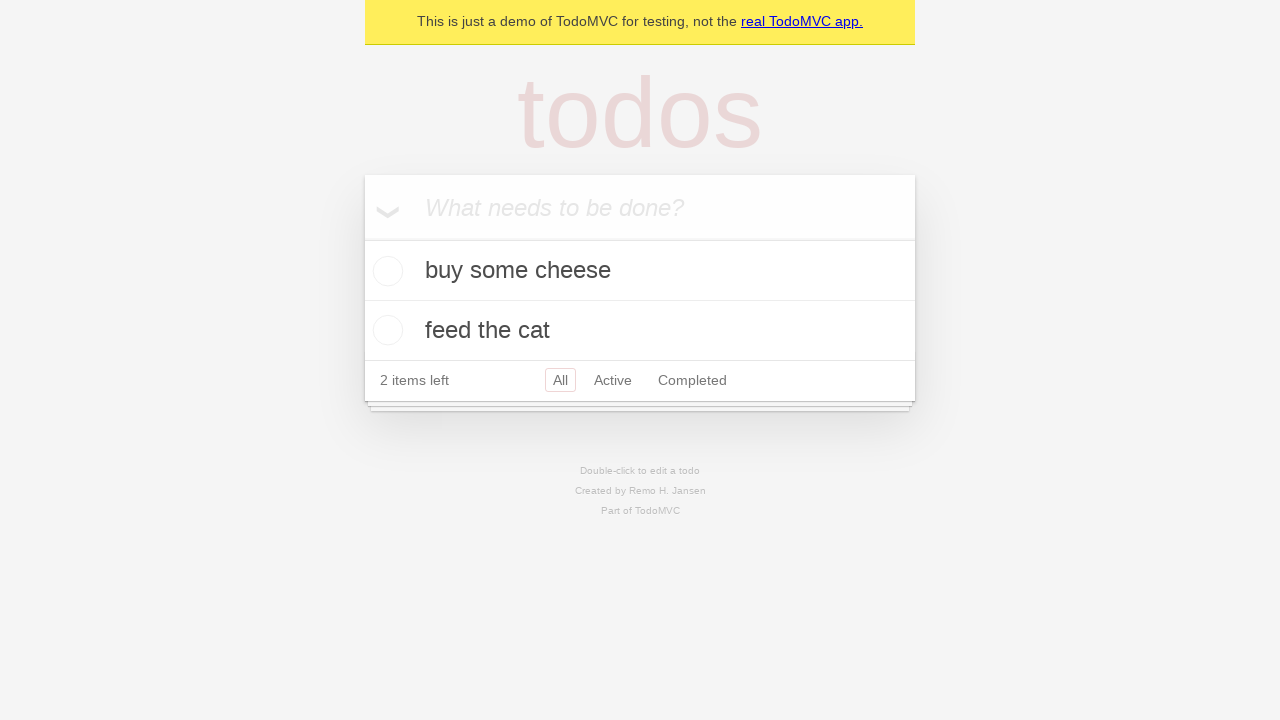

Filled input field with third todo 'book a doctors appointment' on internal:attr=[placeholder="What needs to be done?"i]
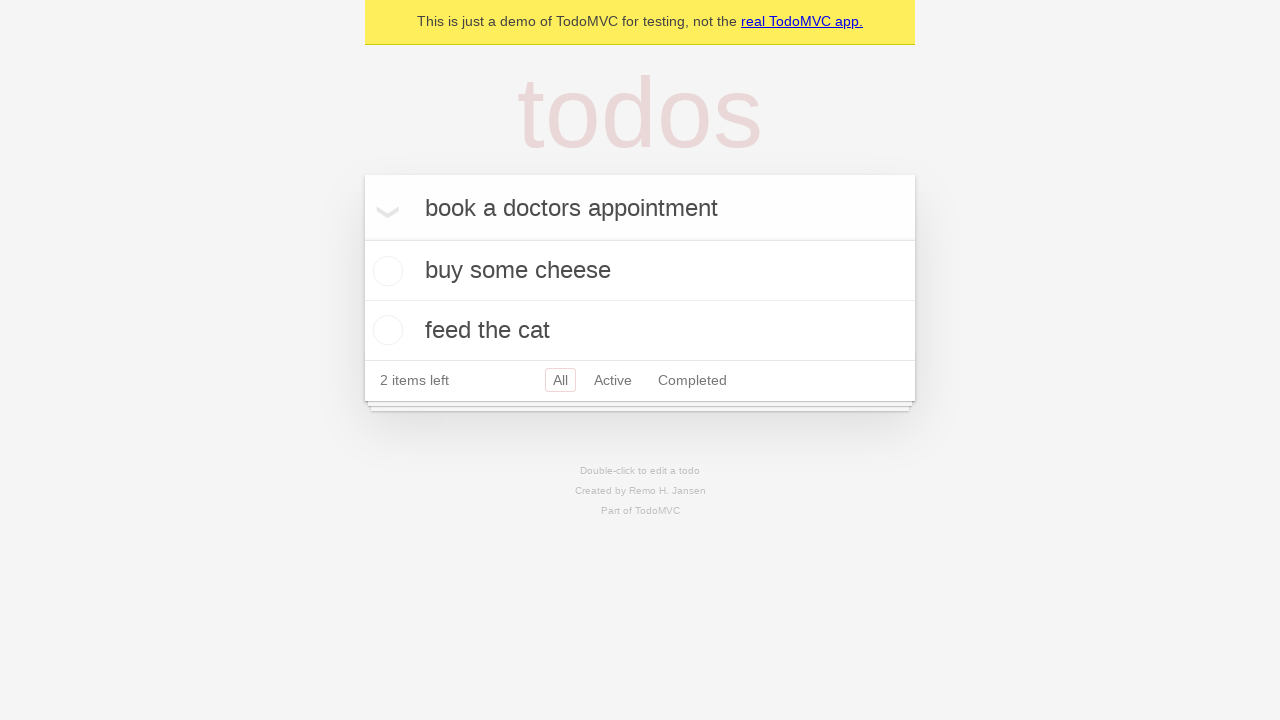

Pressed Enter to add third todo on internal:attr=[placeholder="What needs to be done?"i]
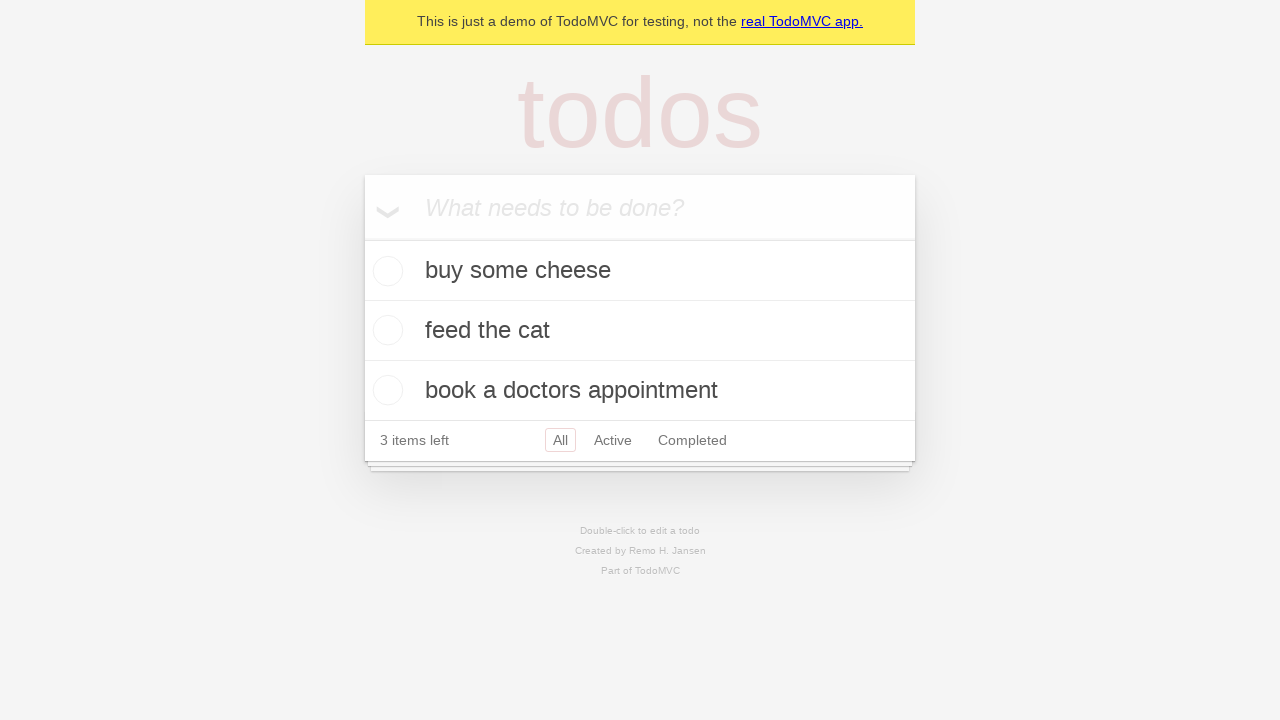

Checked 'Mark all as complete' checkbox to complete all todos at (362, 238) on internal:label="Mark all as complete"i
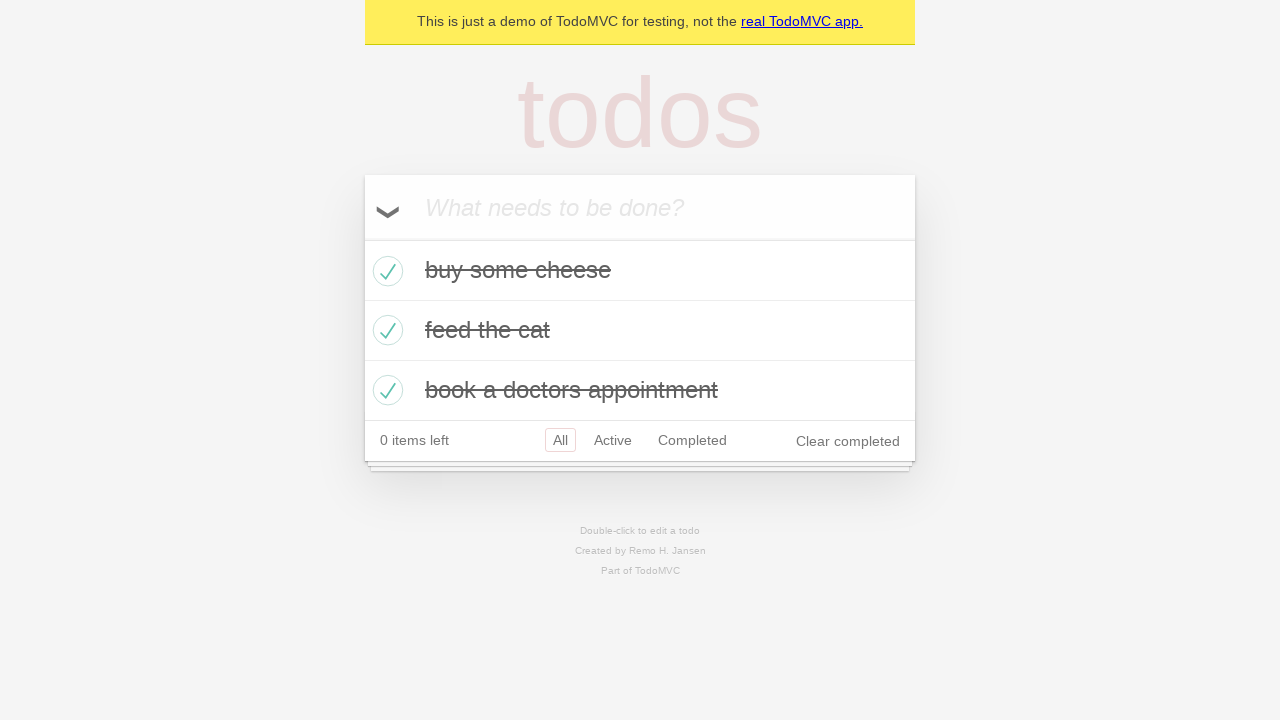

Unchecked first todo item to mark it incomplete at (385, 271) on internal:testid=[data-testid="todo-item"s] >> nth=0 >> internal:role=checkbox
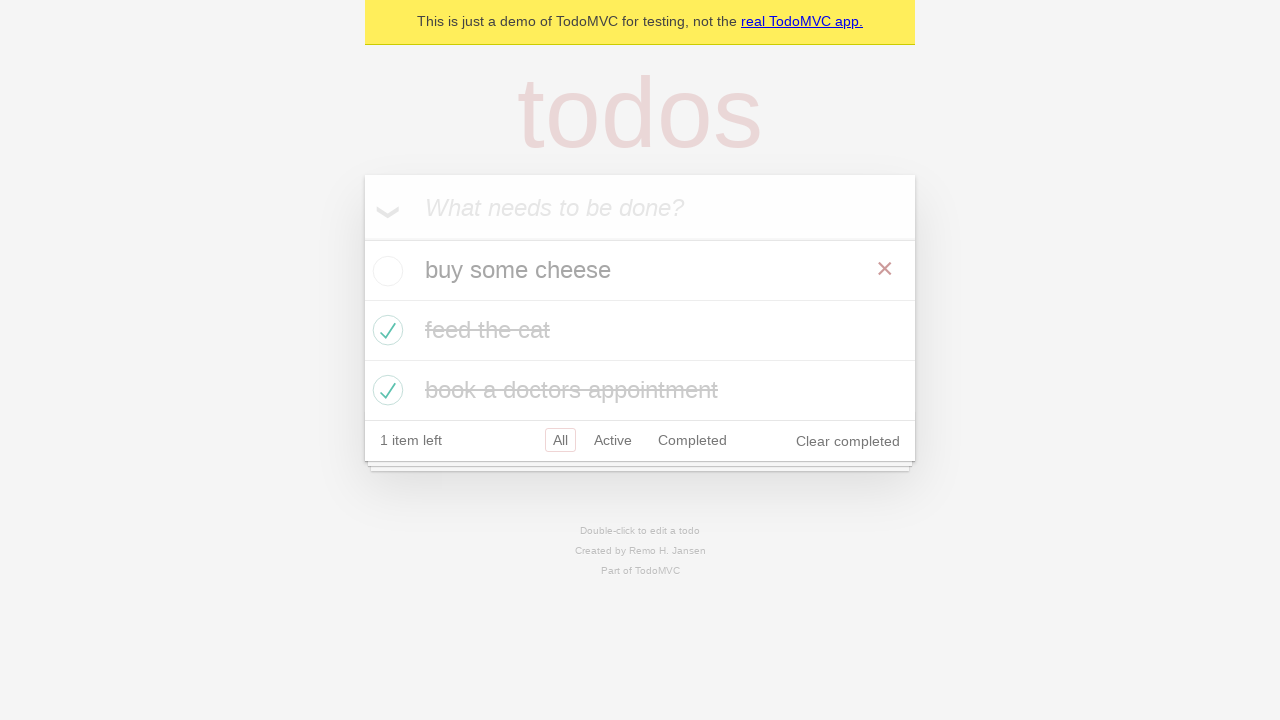

Checked first todo item again to mark it complete at (385, 271) on internal:testid=[data-testid="todo-item"s] >> nth=0 >> internal:role=checkbox
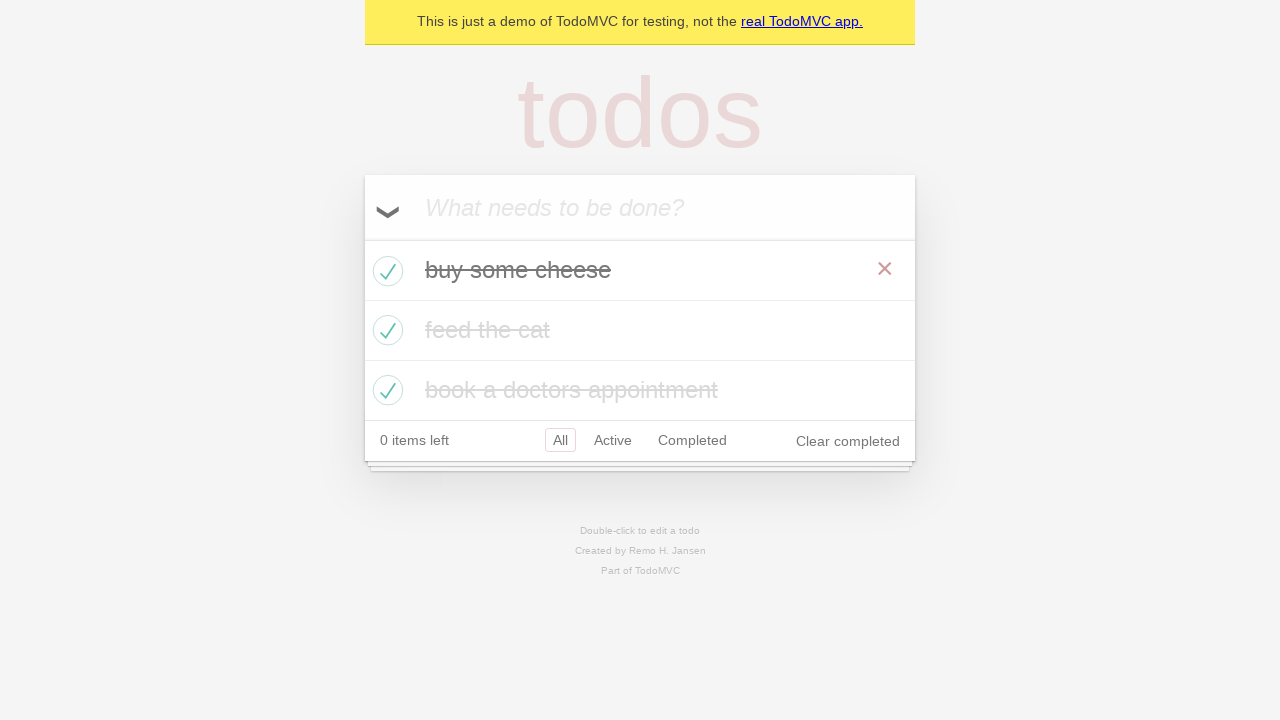

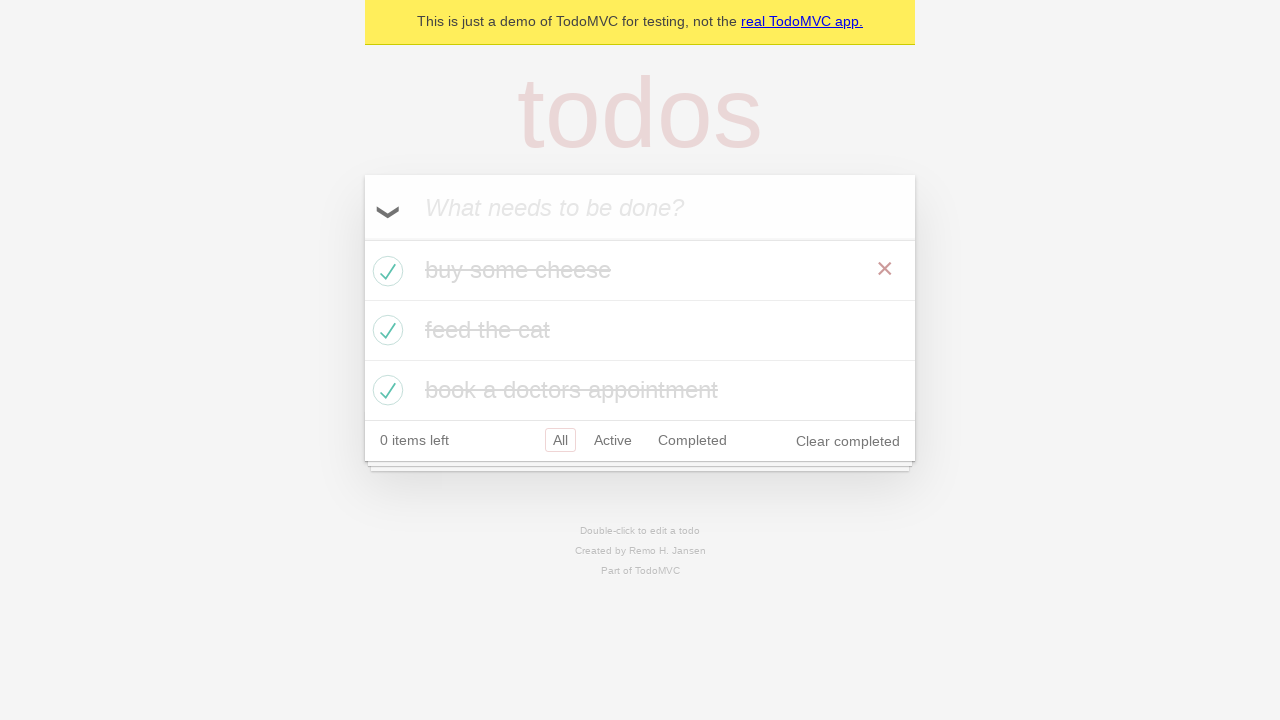